Tests editing a todo item by double-clicking, modifying text, and pressing Enter

Starting URL: https://demo.playwright.dev/todomvc

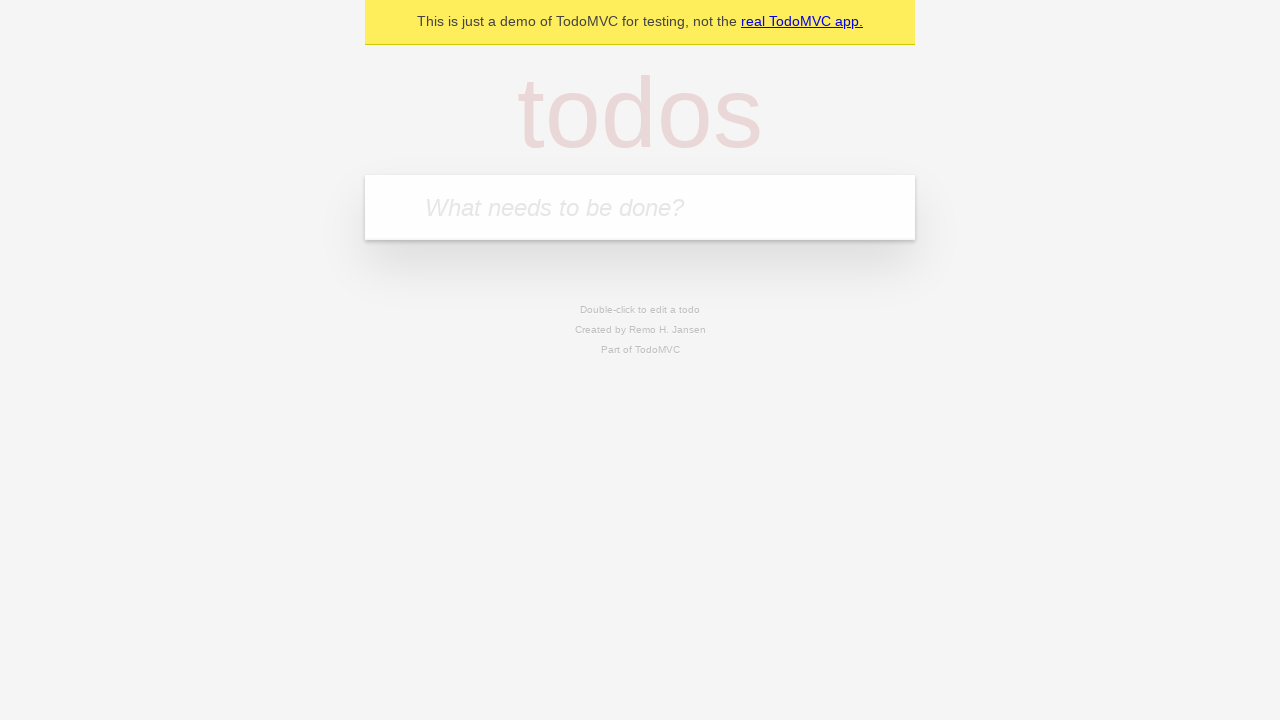

Filled first todo with 'buy some cheese' on internal:attr=[placeholder="What needs to be done?"i]
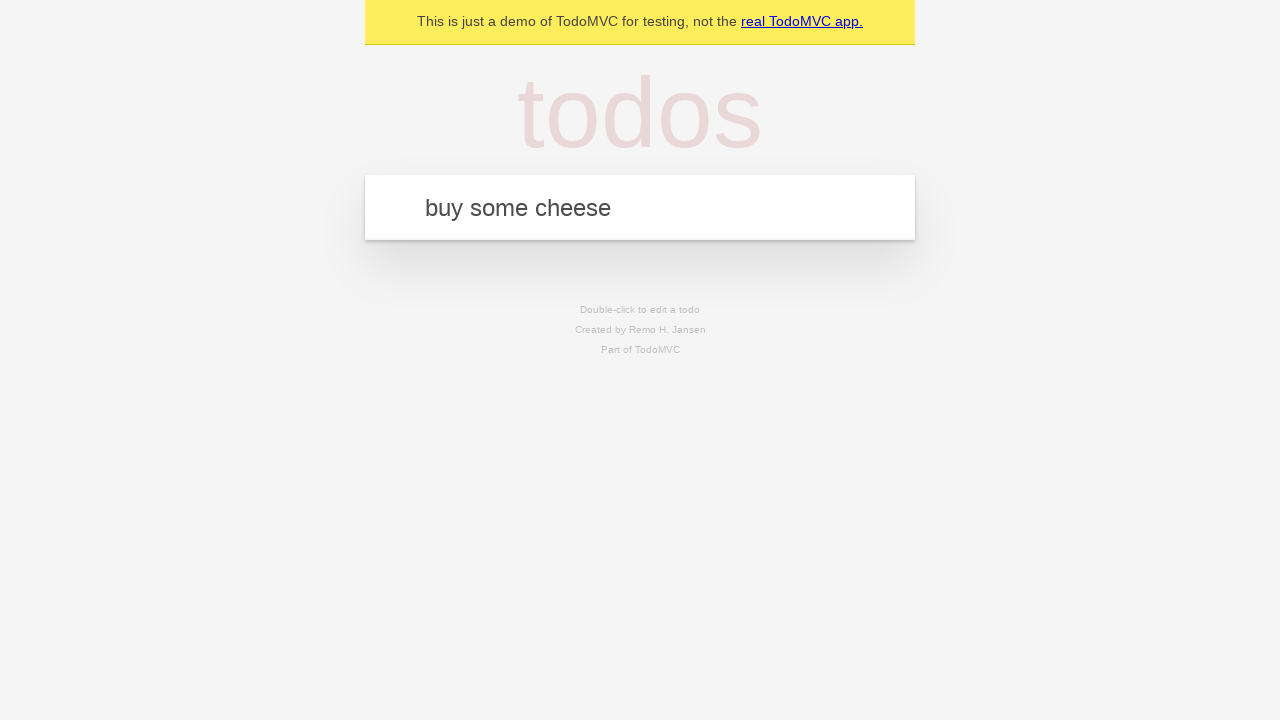

Pressed Enter to create first todo on internal:attr=[placeholder="What needs to be done?"i]
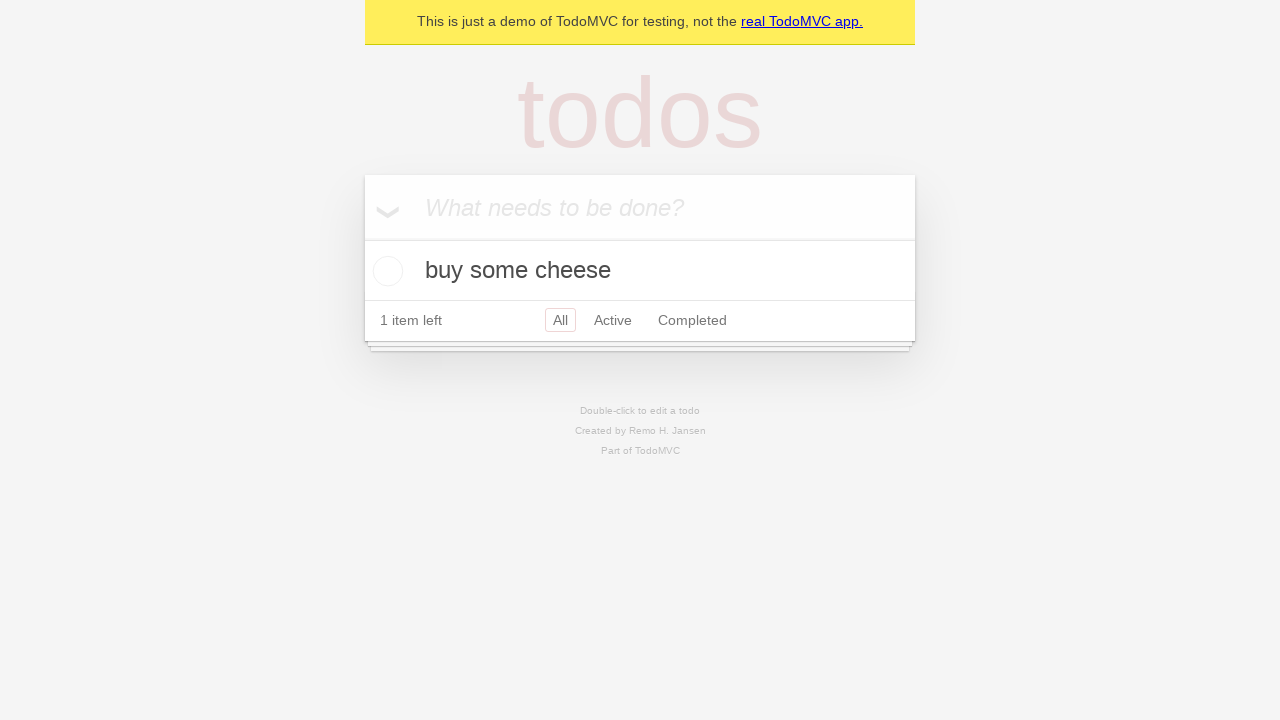

Filled second todo with 'feed the cat' on internal:attr=[placeholder="What needs to be done?"i]
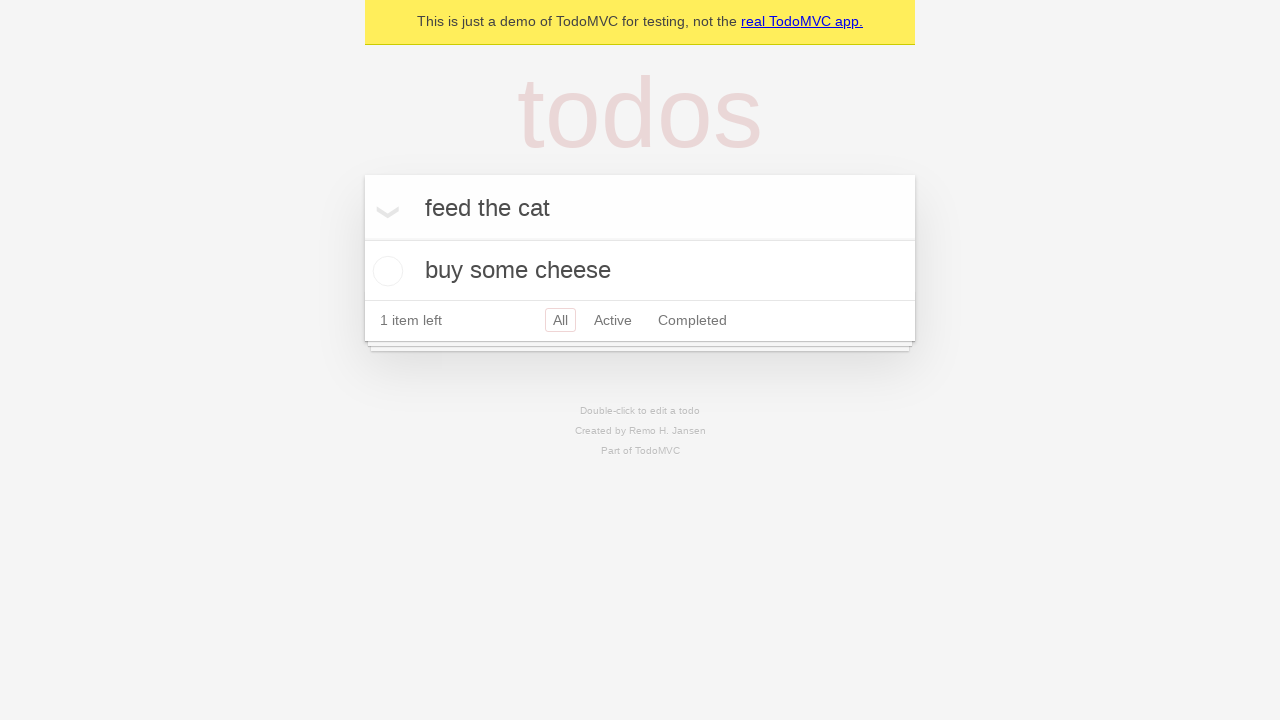

Pressed Enter to create second todo on internal:attr=[placeholder="What needs to be done?"i]
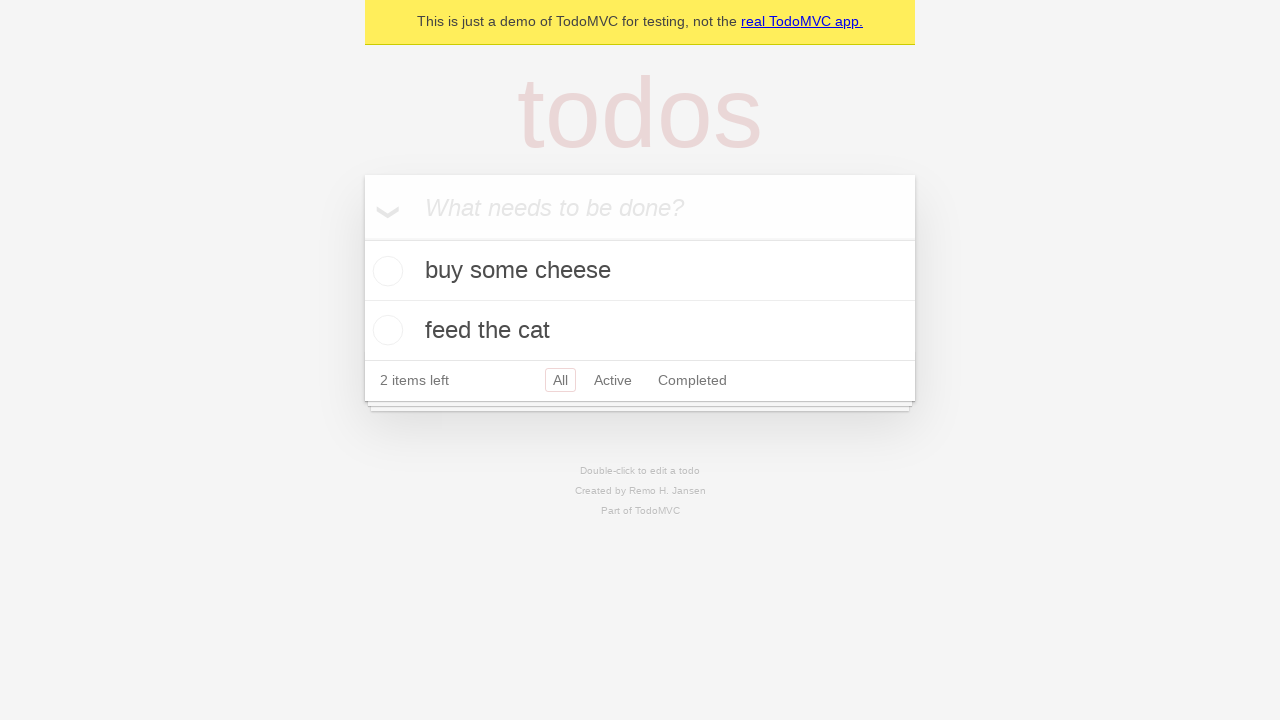

Filled third todo with 'book a doctors appointment' on internal:attr=[placeholder="What needs to be done?"i]
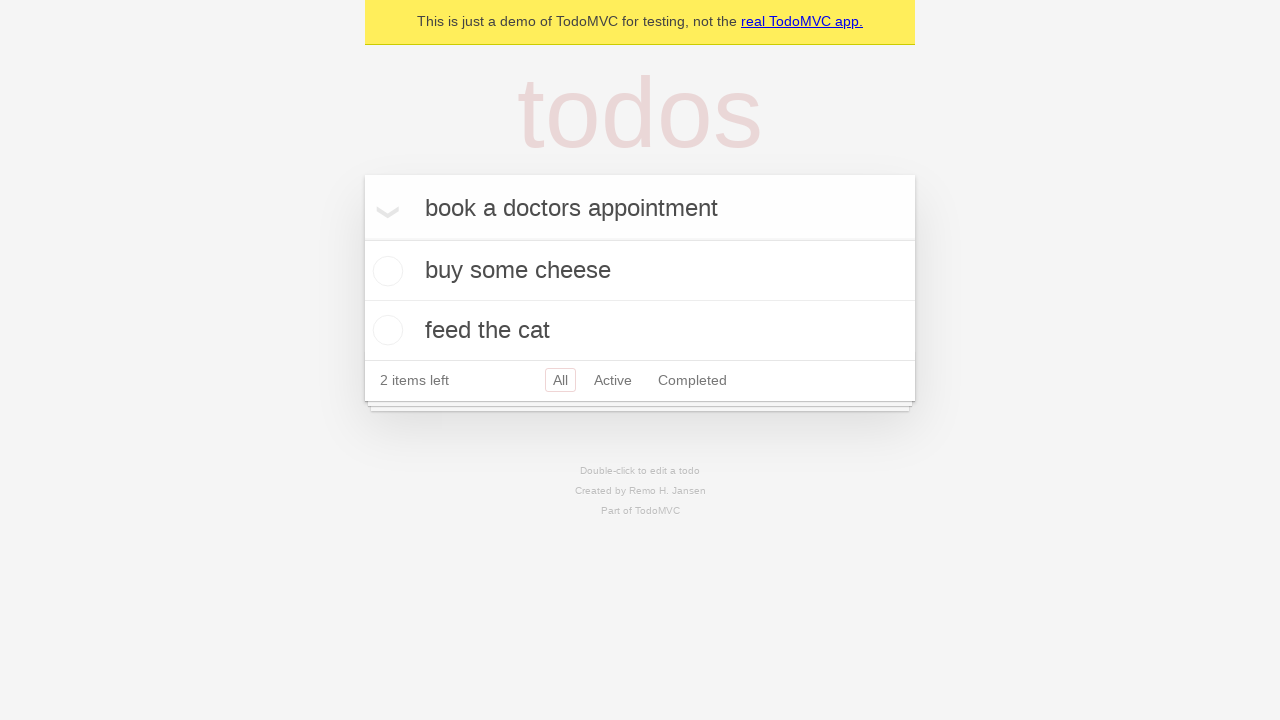

Pressed Enter to create third todo on internal:attr=[placeholder="What needs to be done?"i]
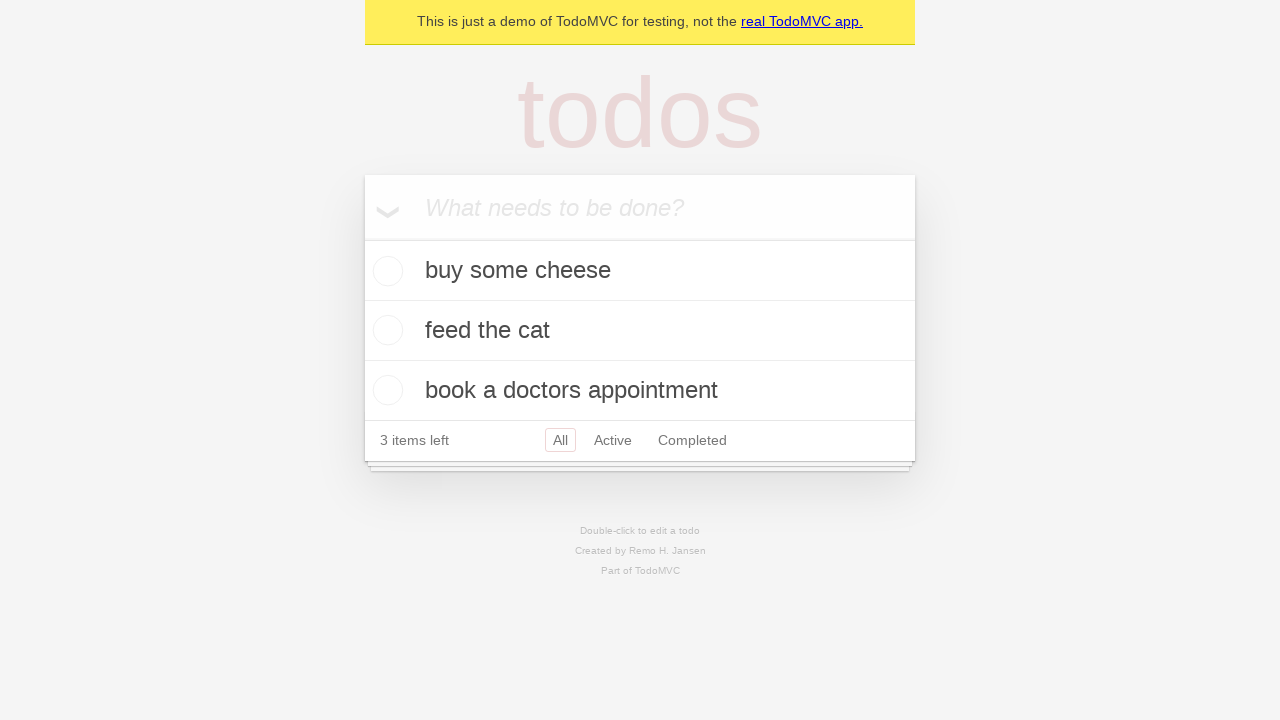

Double-clicked second todo item to enter edit mode at (640, 331) on internal:testid=[data-testid="todo-item"s] >> nth=1
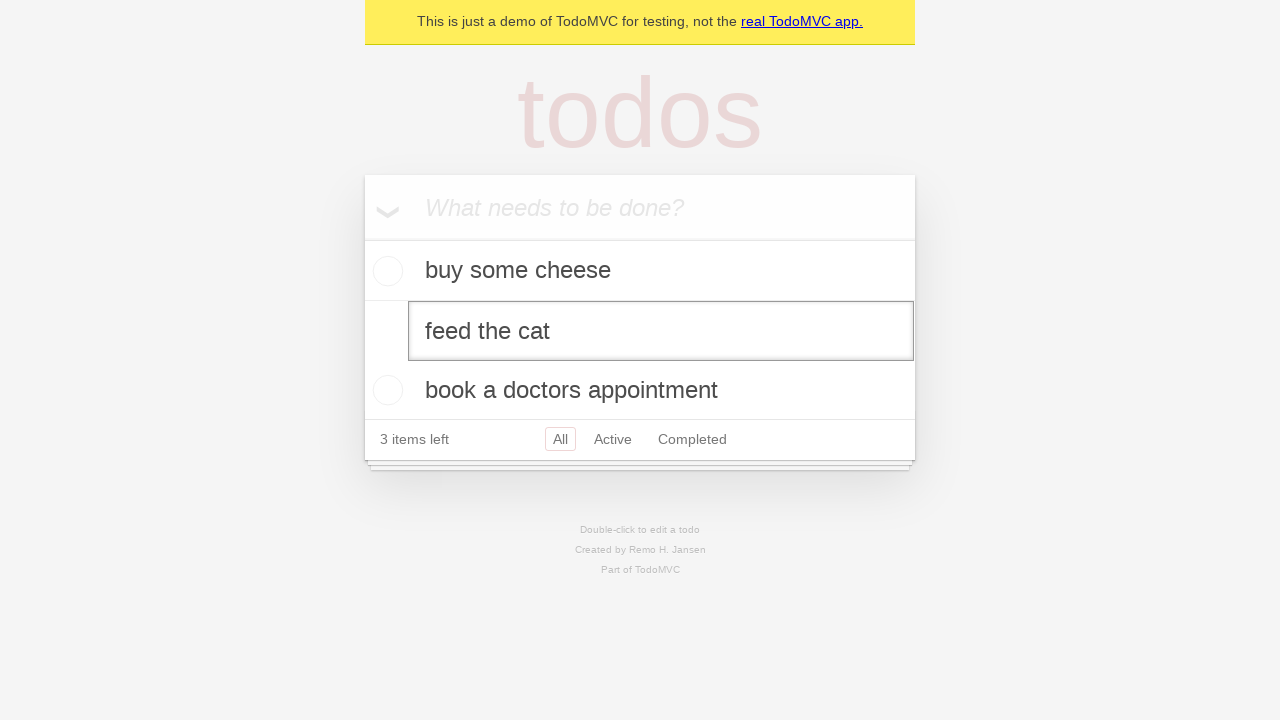

Modified todo text to 'buy some sausages' on internal:testid=[data-testid="todo-item"s] >> nth=1 >> internal:role=textbox[nam
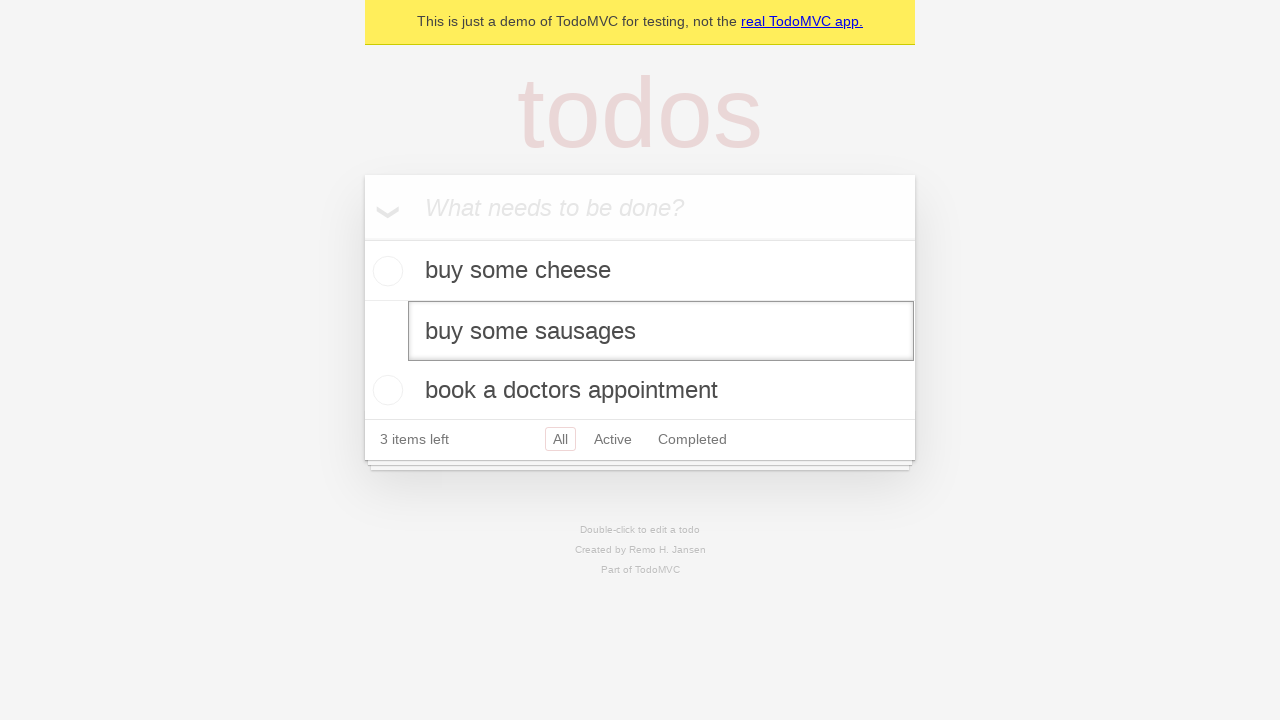

Pressed Enter to confirm edited todo on internal:testid=[data-testid="todo-item"s] >> nth=1 >> internal:role=textbox[nam
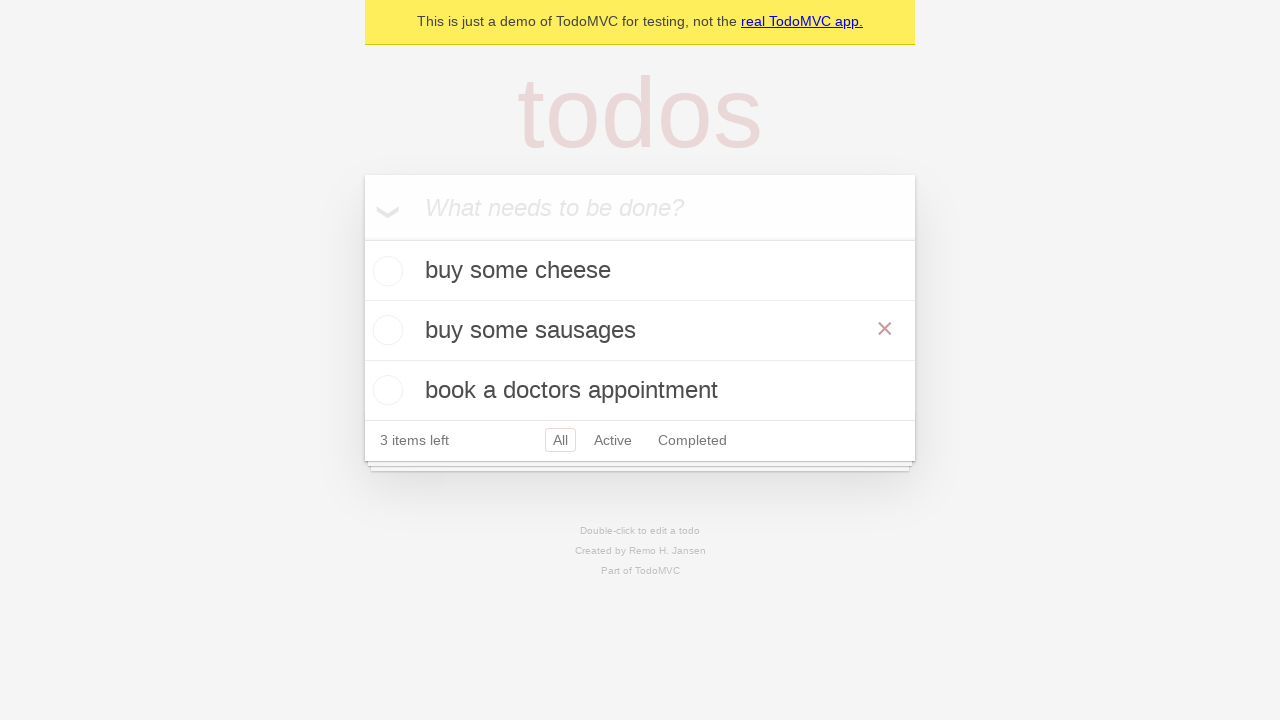

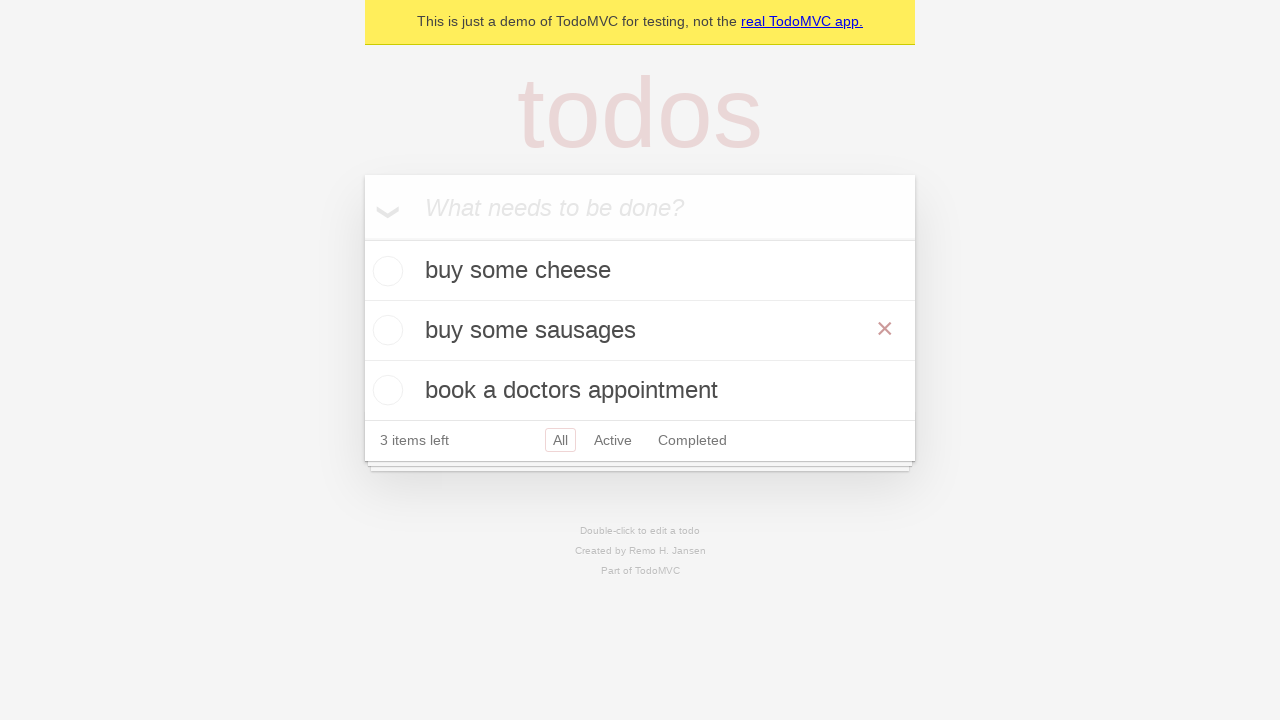